Simple browser automation that navigates to Selenium Easy website and maximizes the window

Starting URL: https://www.seleniumeasy.com/

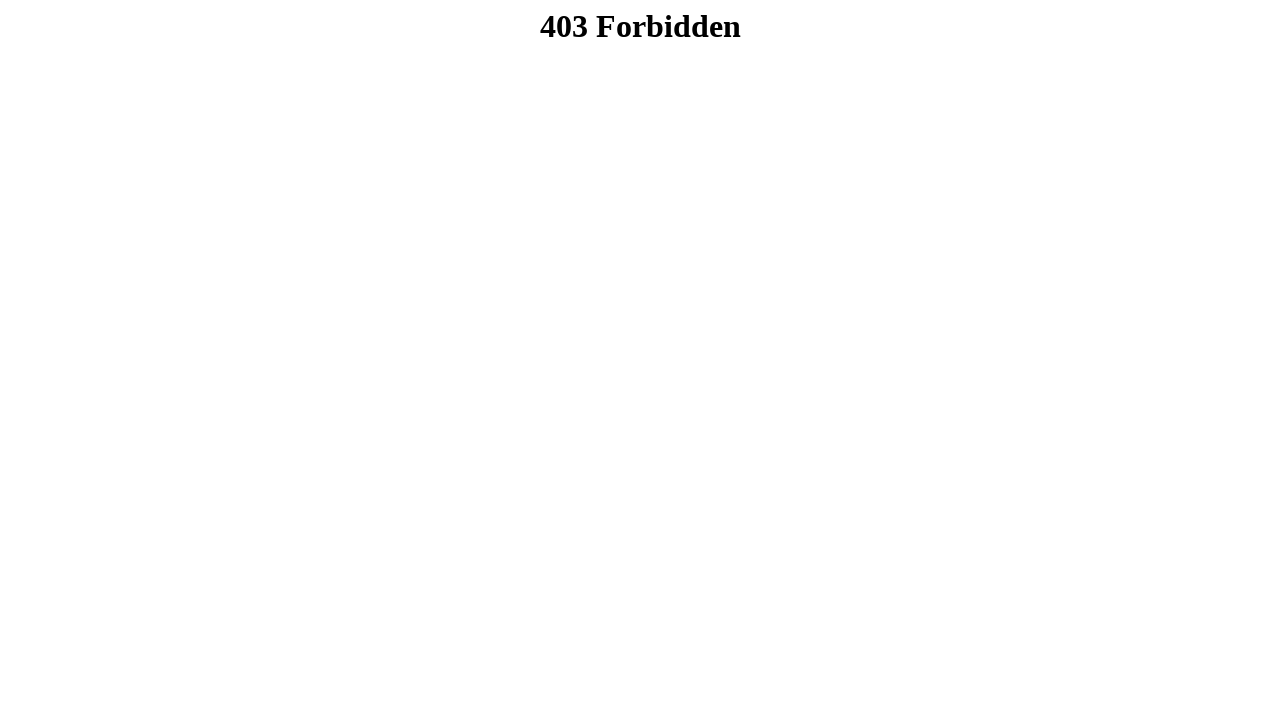

Navigated to https://www.seleniumeasy.com/
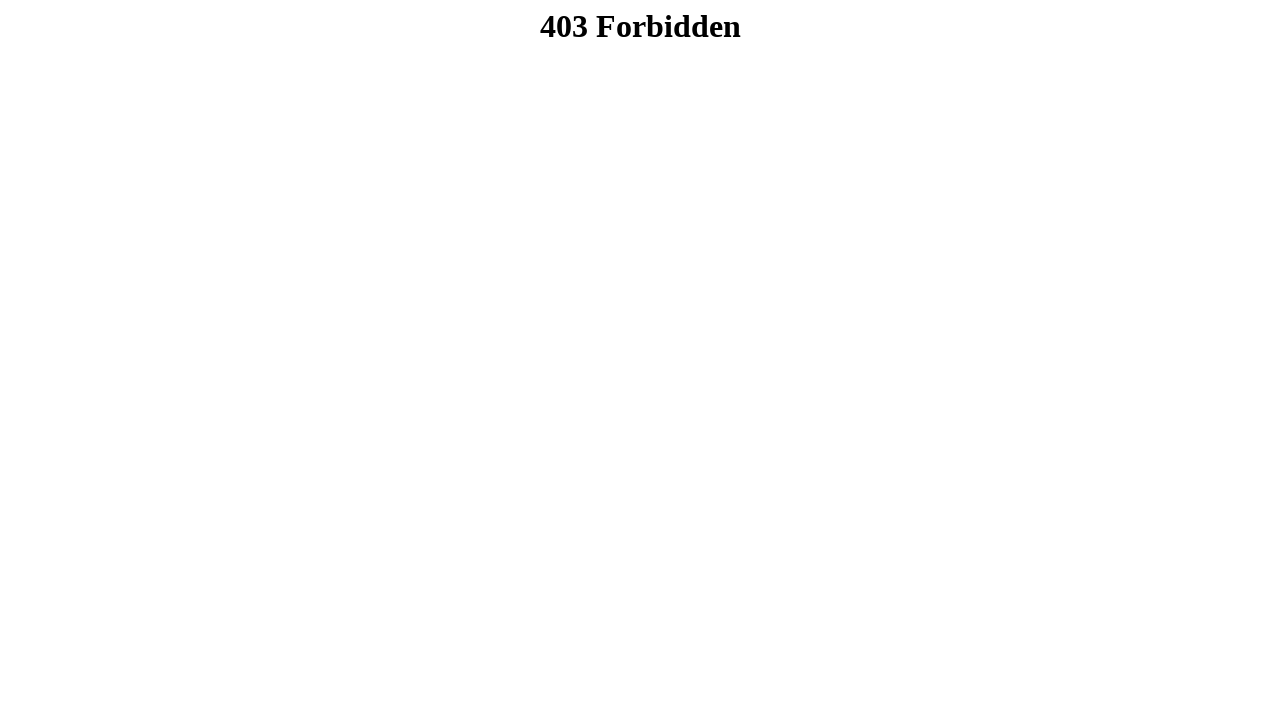

Maximized window to 1920x1080
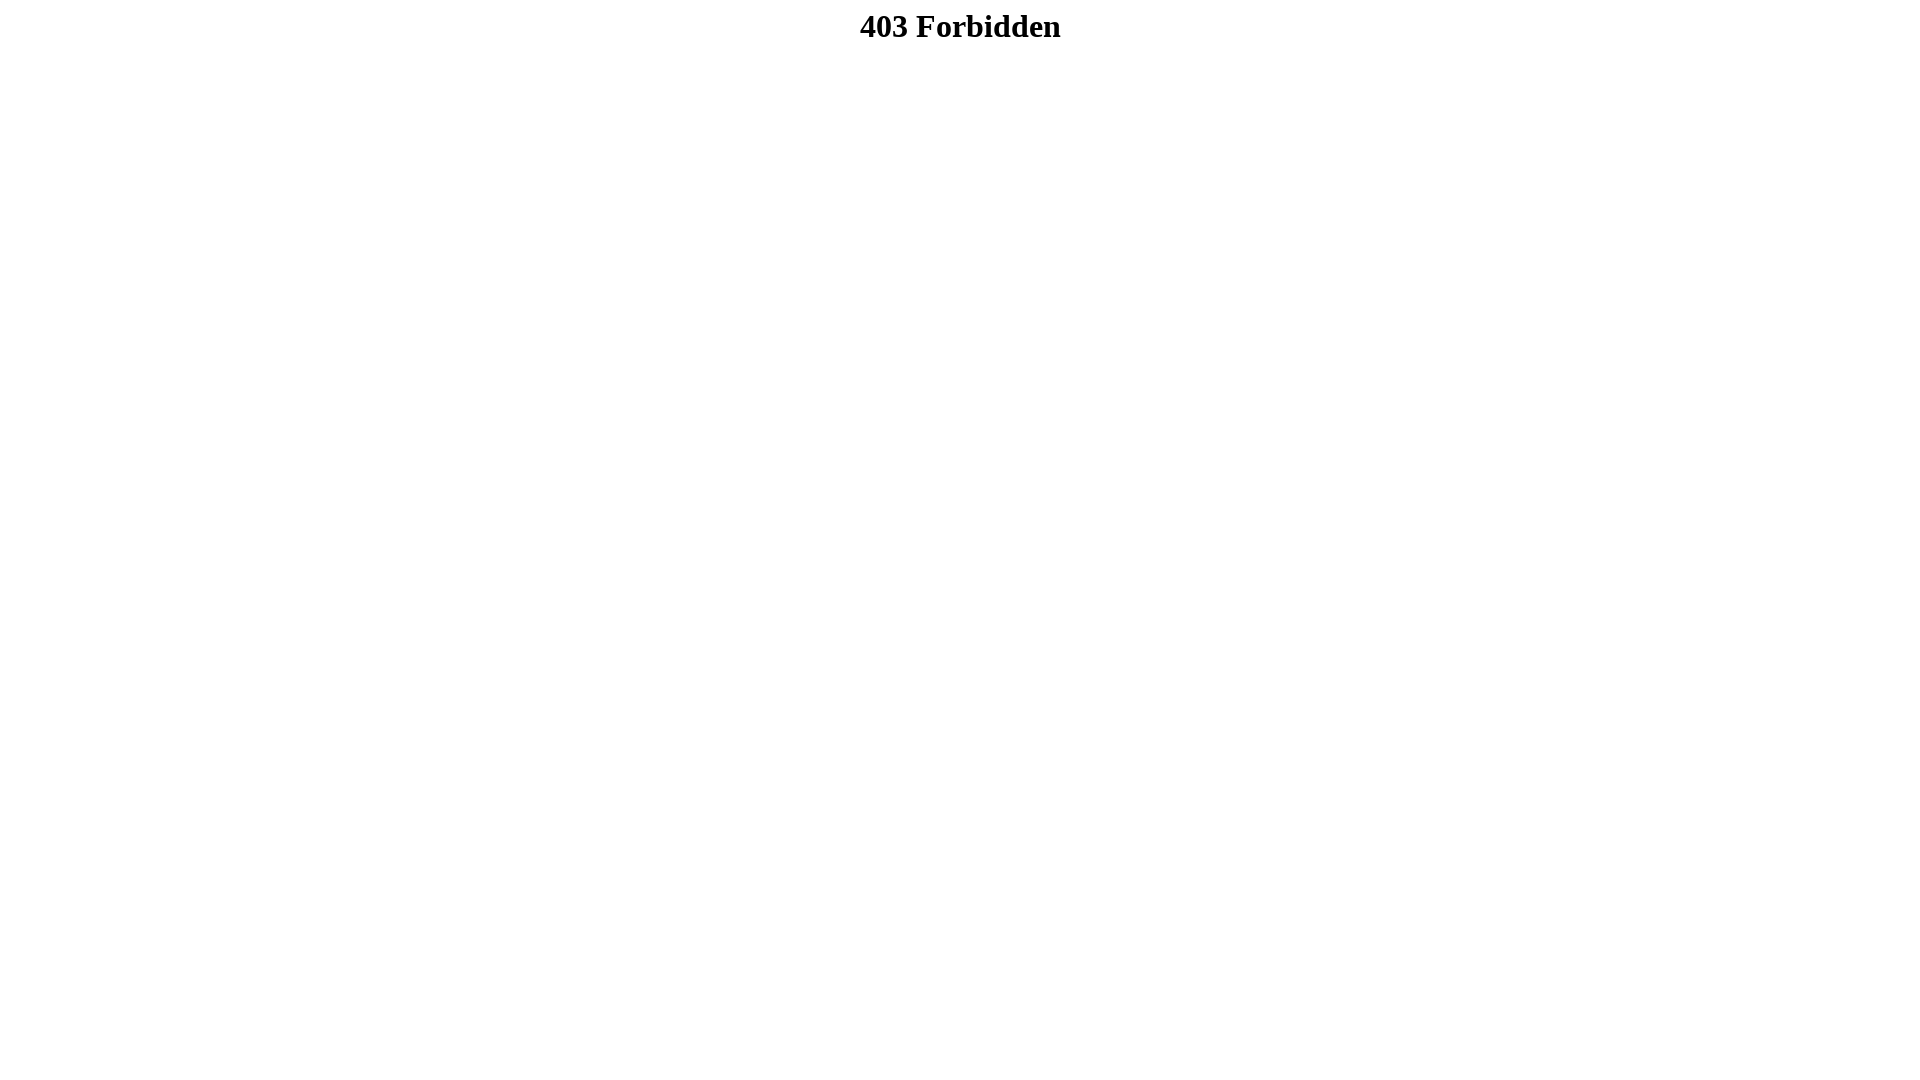

Page fully loaded (domcontentloaded)
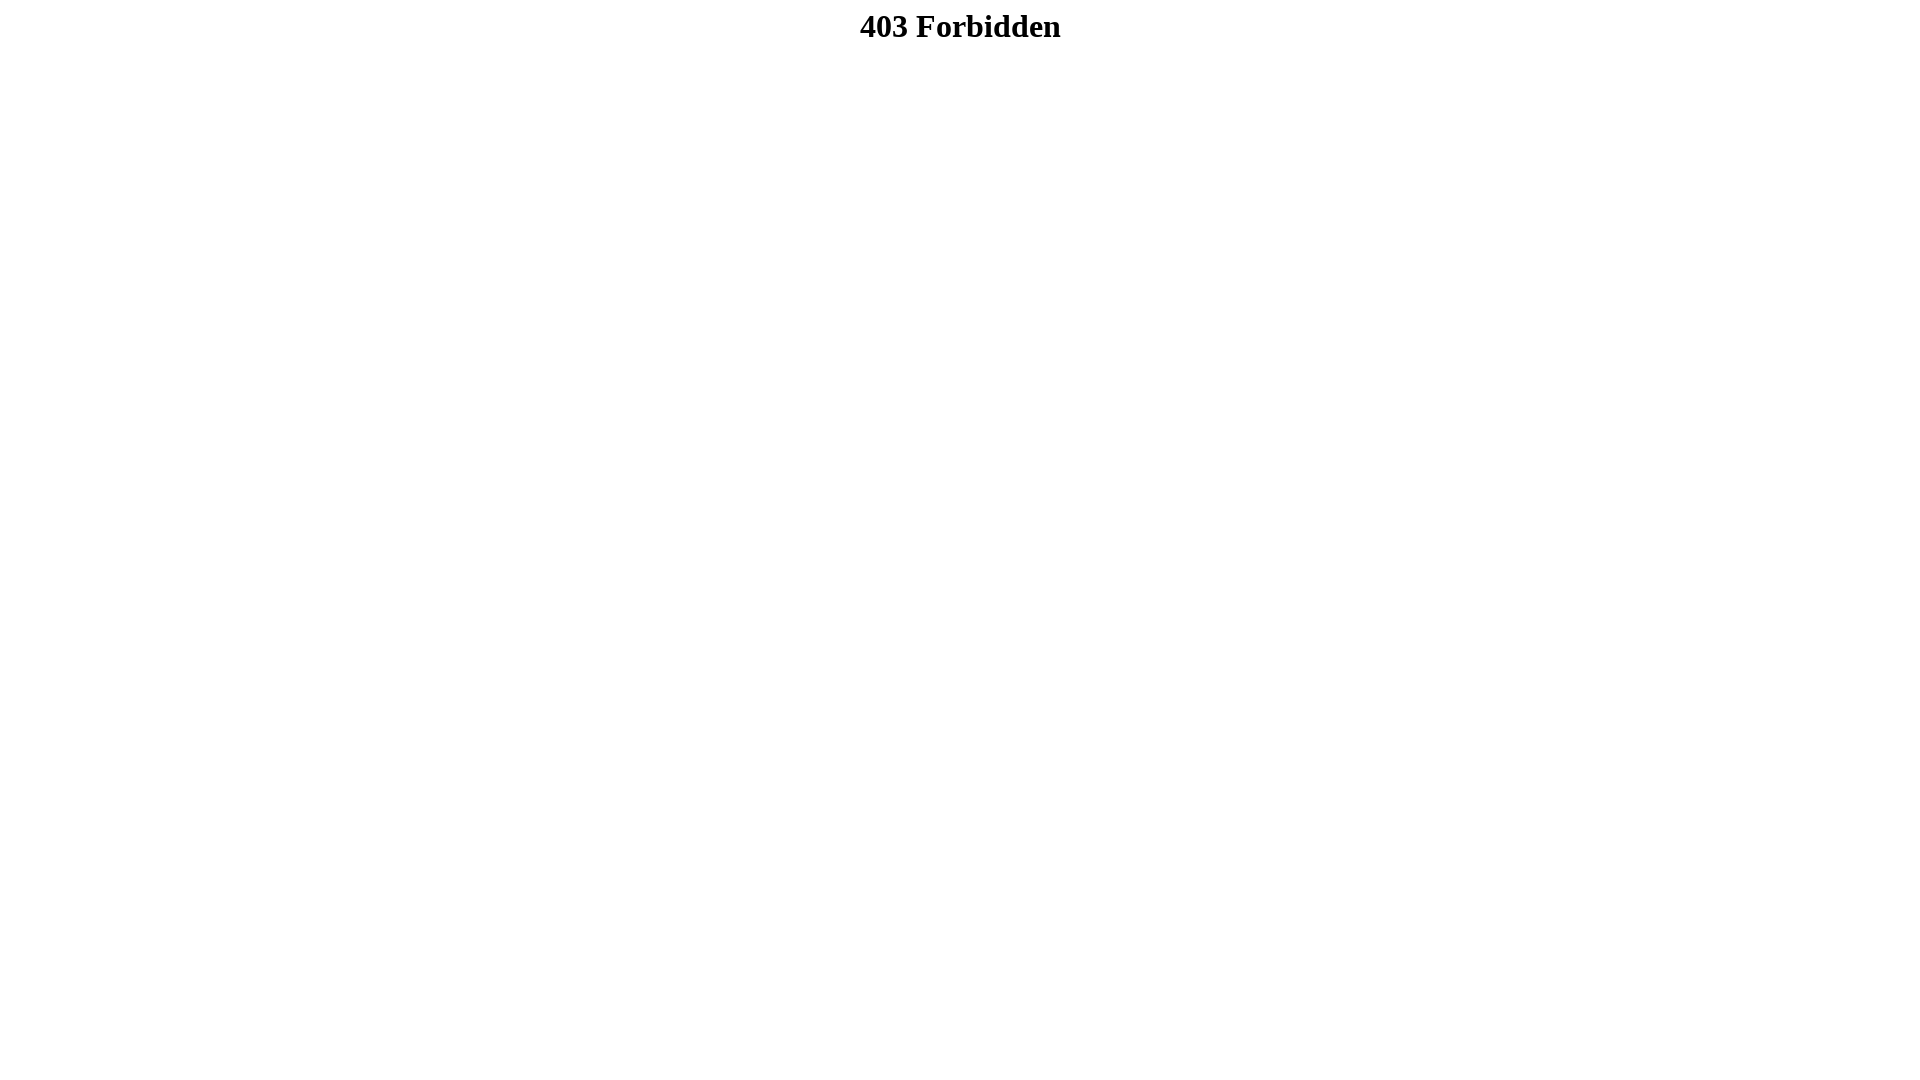

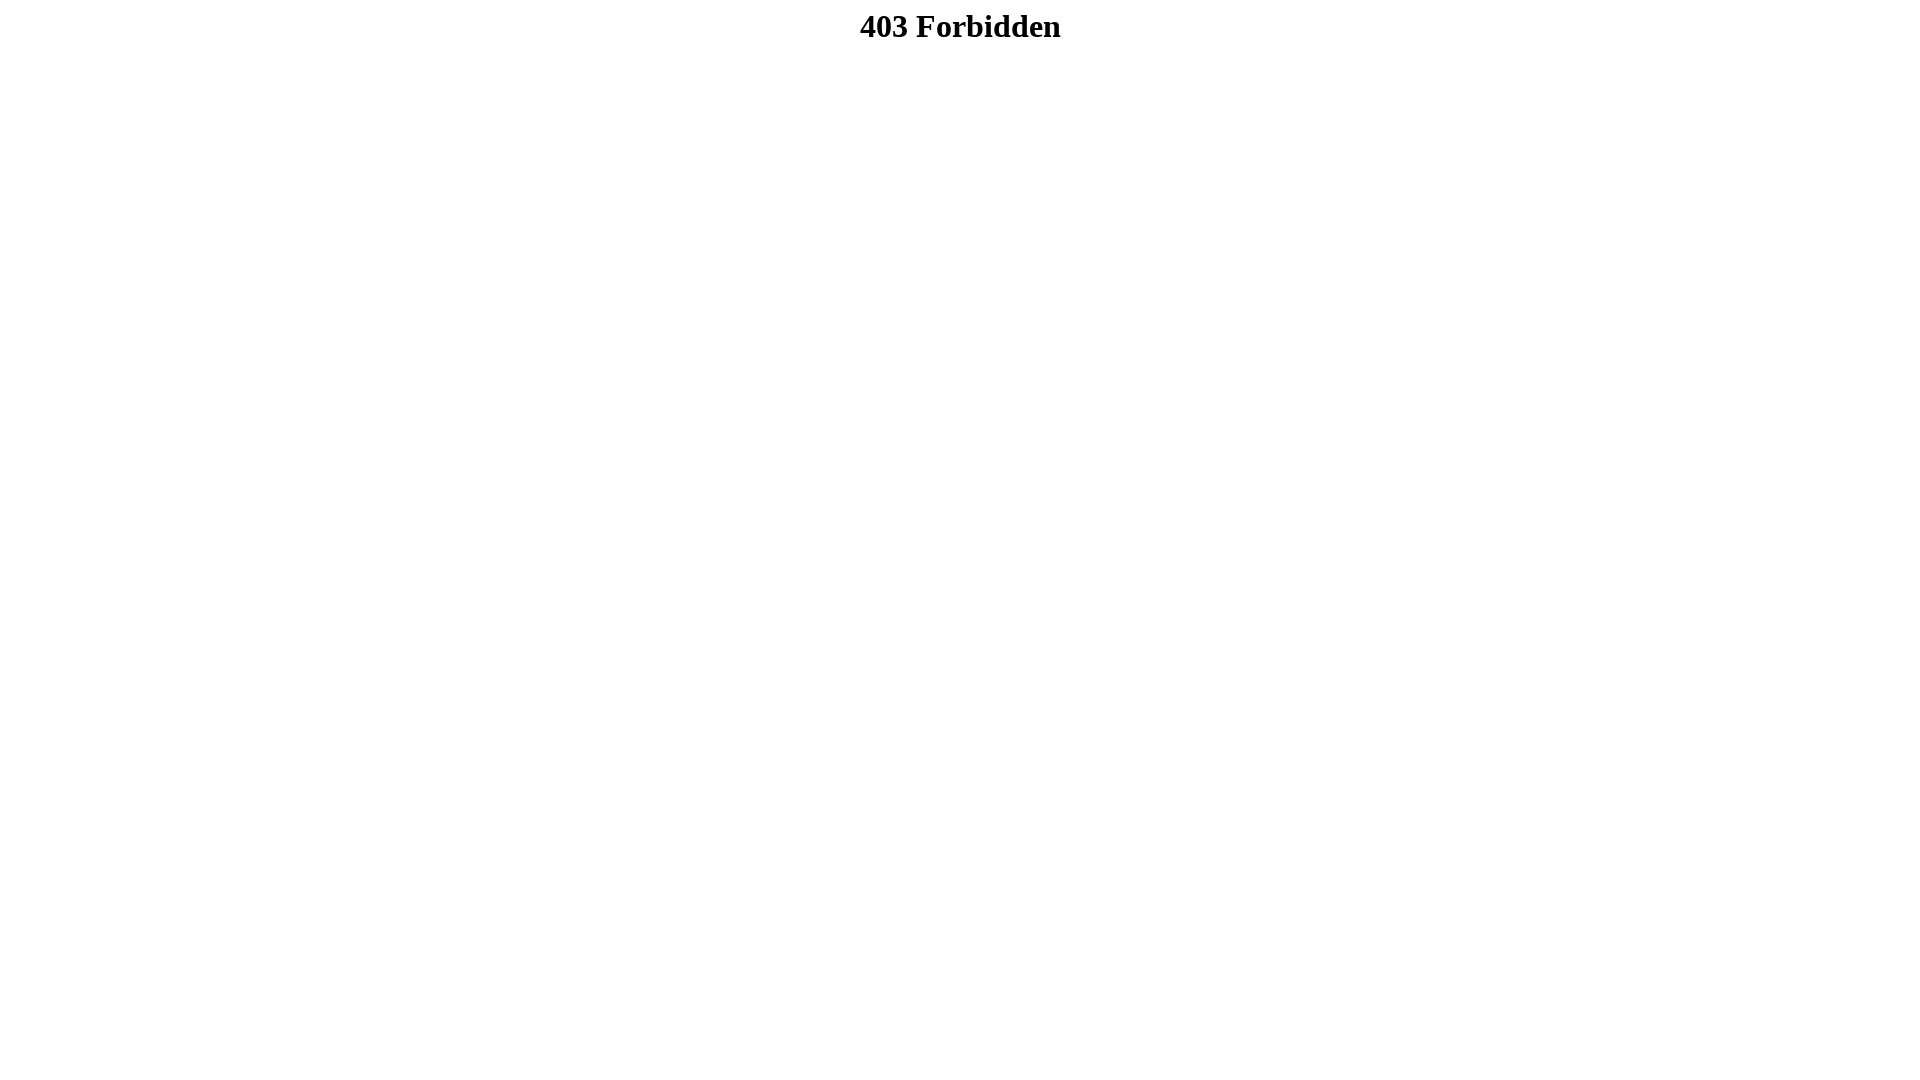